Navigates to Rediff.com homepage and maximizes the browser window. This is a minimal test that simply loads the page.

Starting URL: https://www.rediff.com/

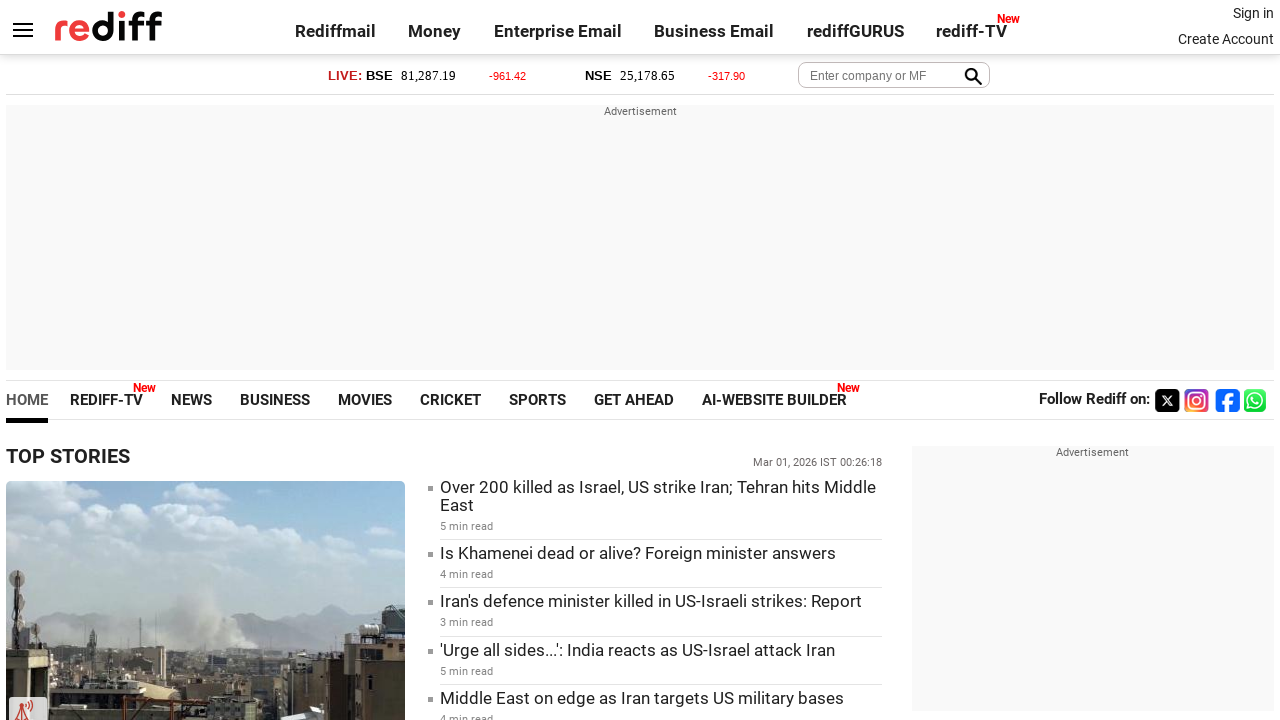

Set viewport size to 1920x1080 to maximize browser window
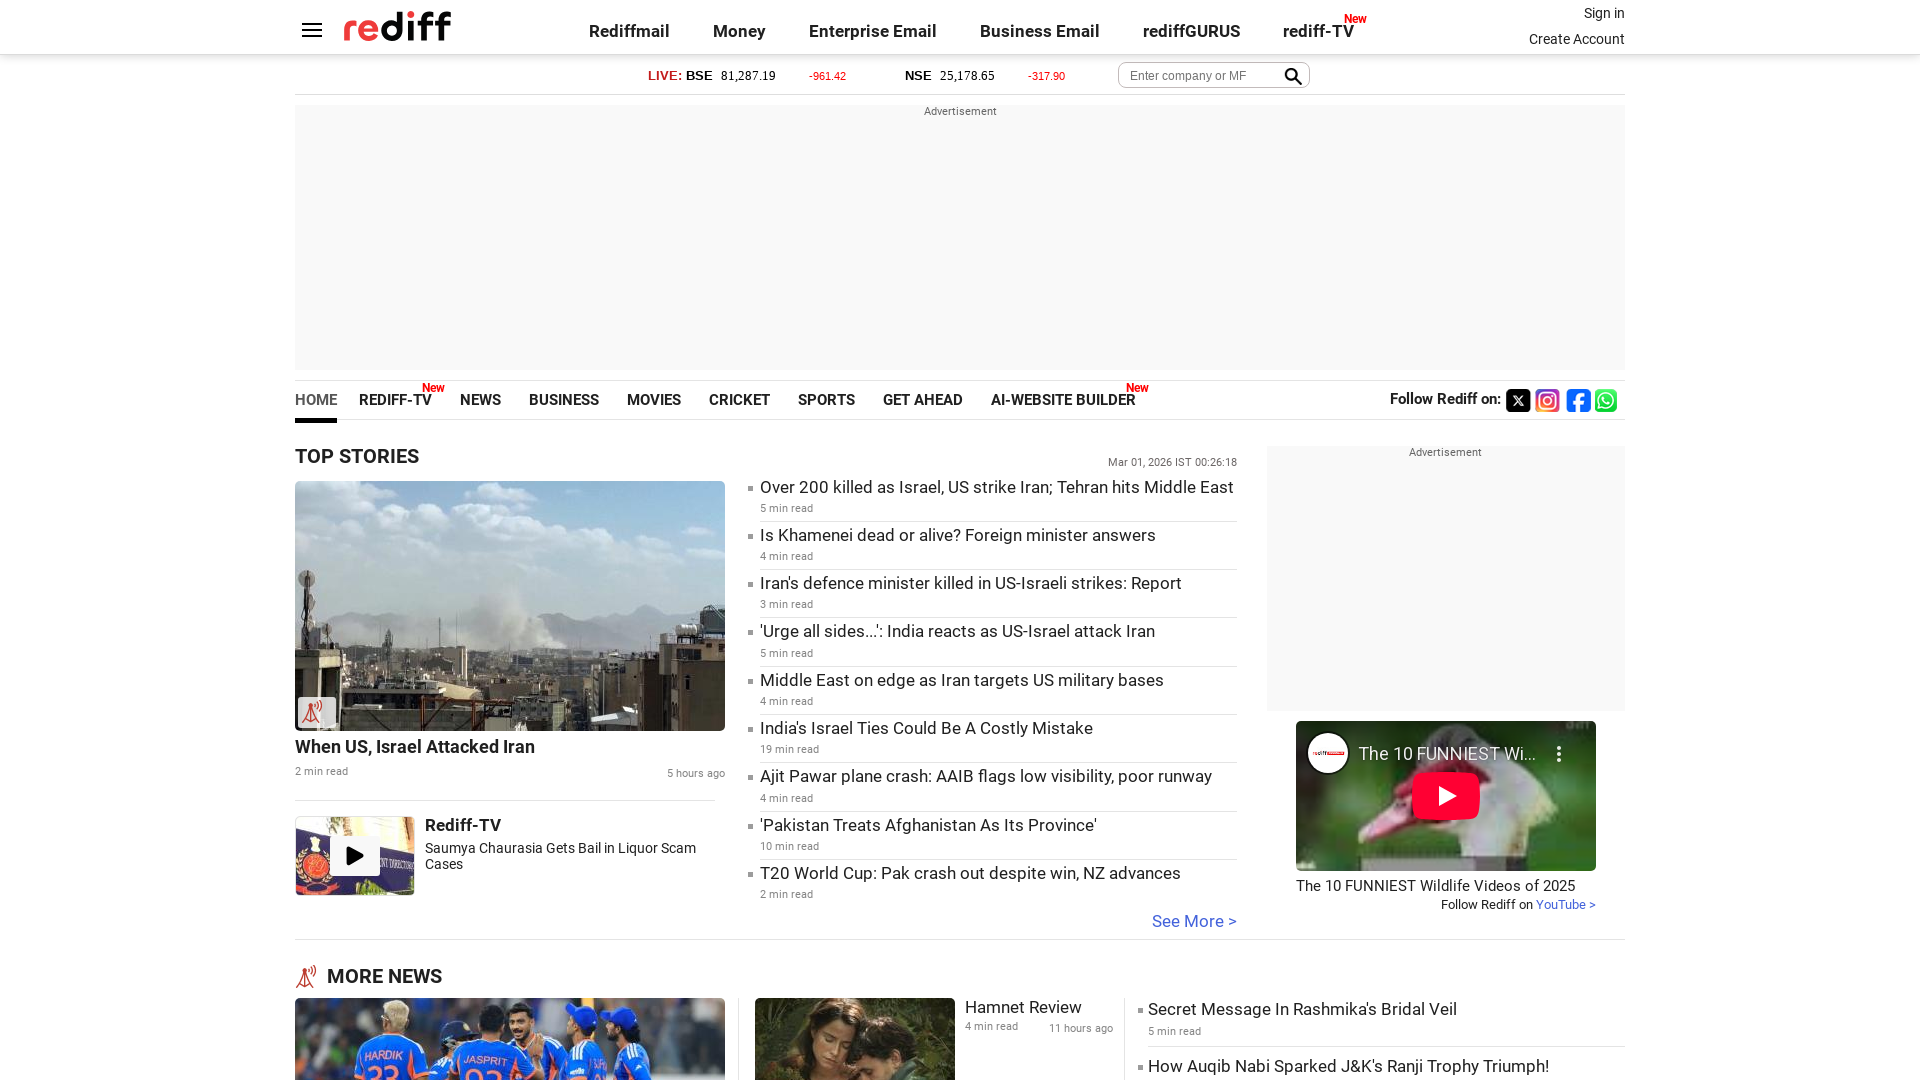

Waited for page to reach domcontentloaded state
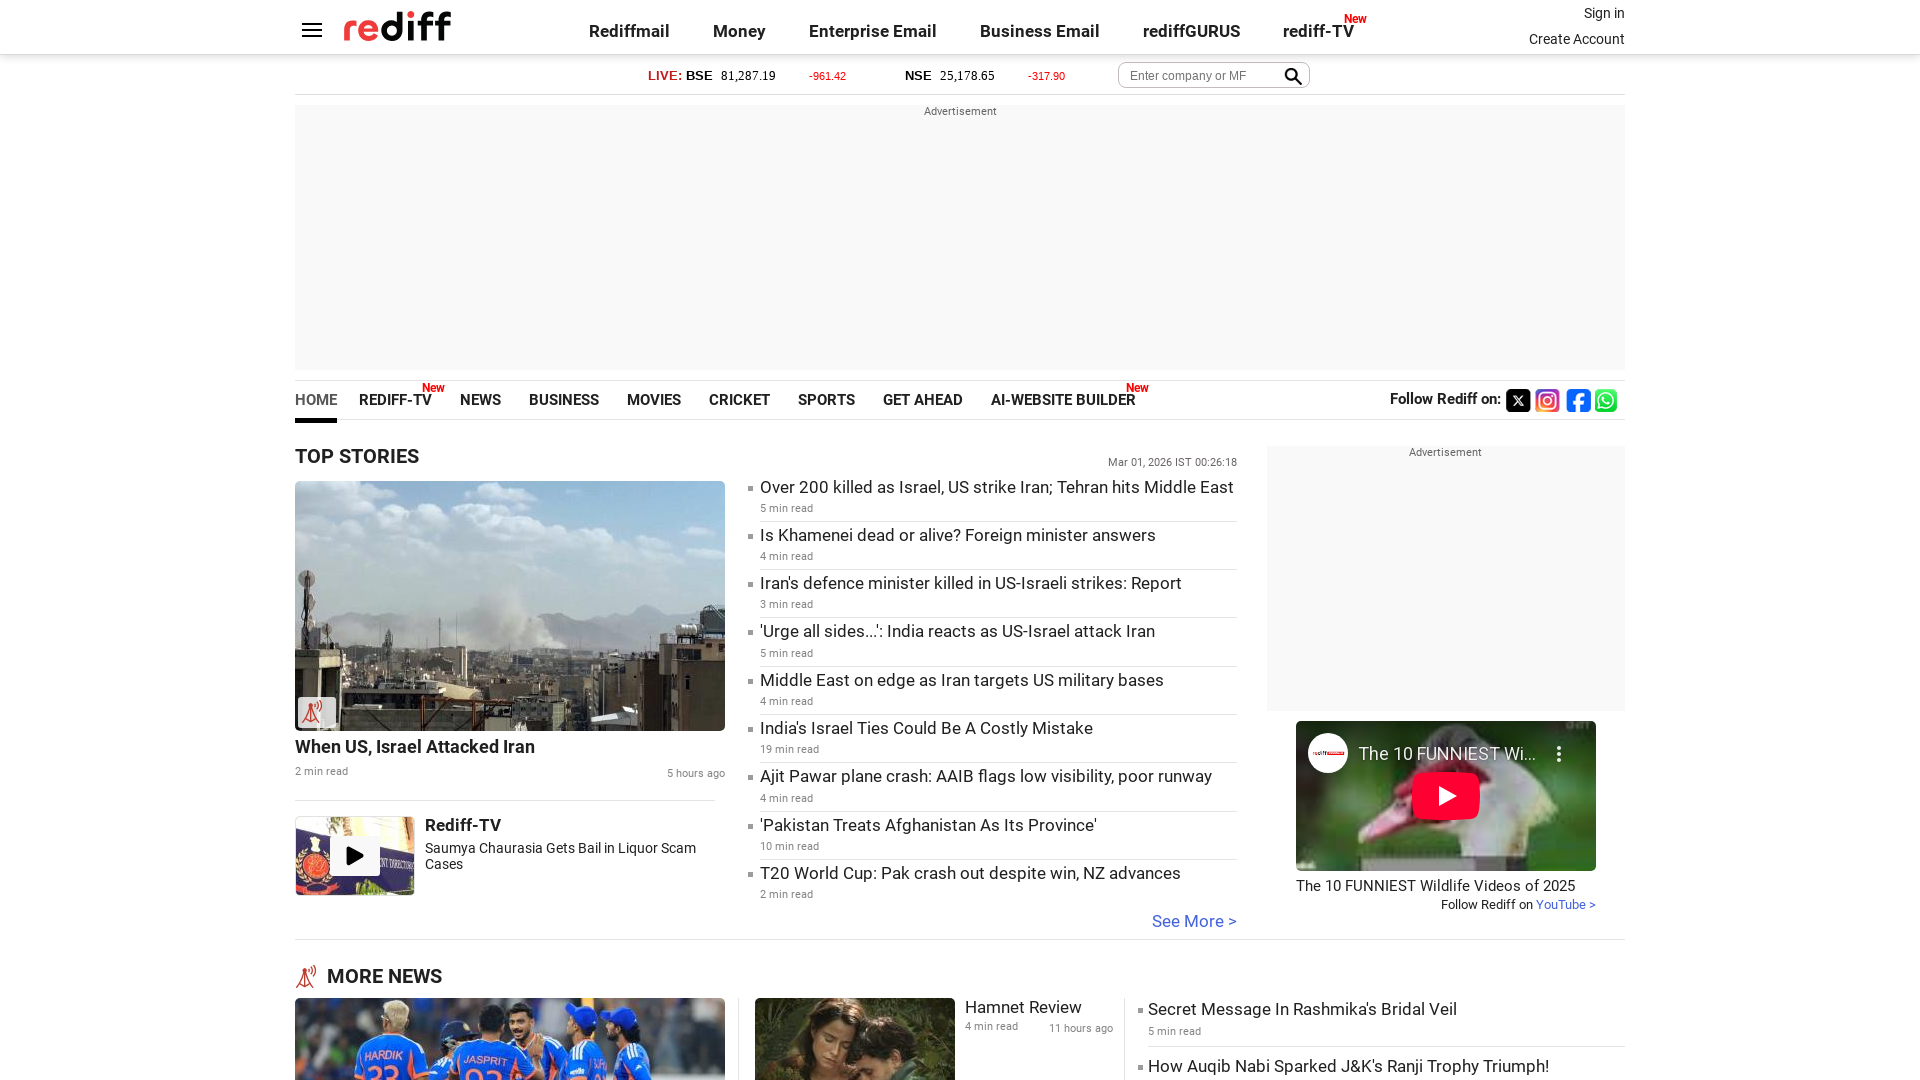

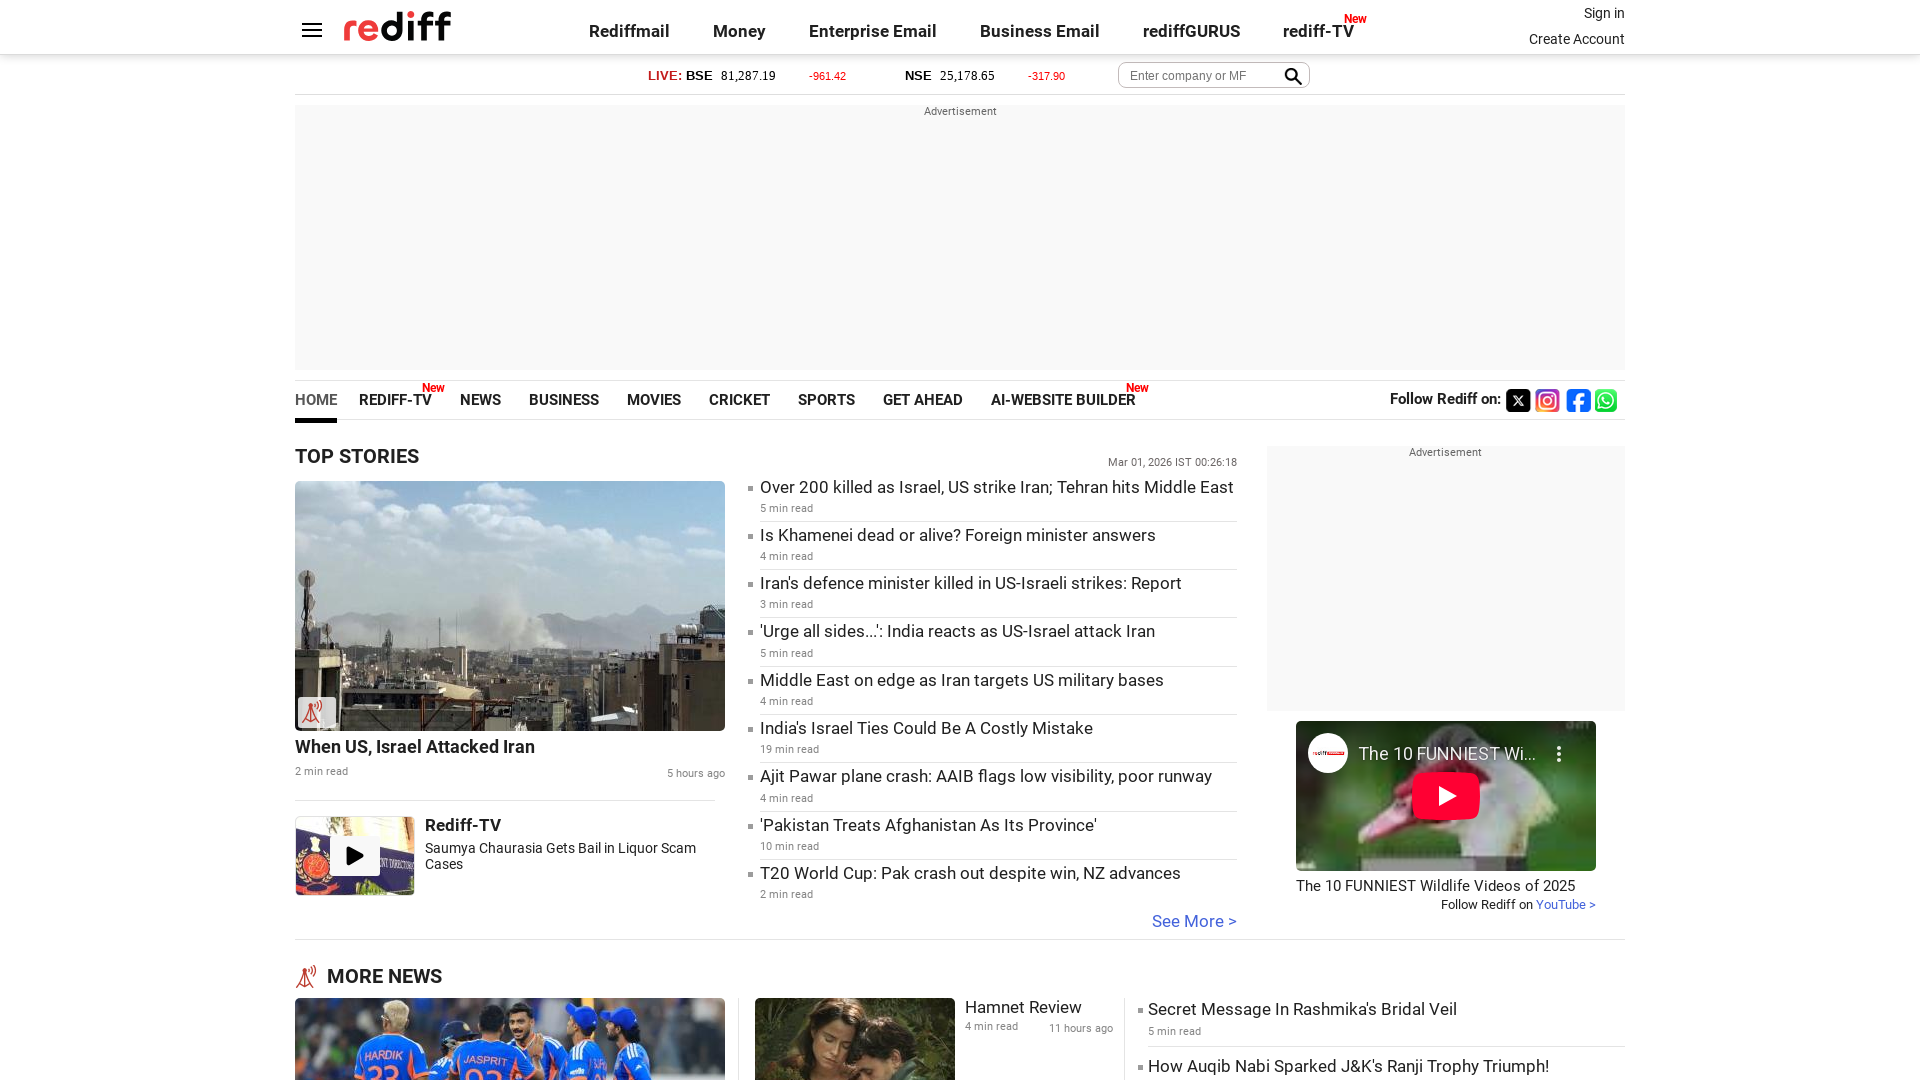